Tests dynamic loading where an element is hidden on the page and becomes visible after clicking a button, verifying that the "Hello World!" text appears after the loading completes.

Starting URL: http://the-internet.herokuapp.com/dynamic_loading/1

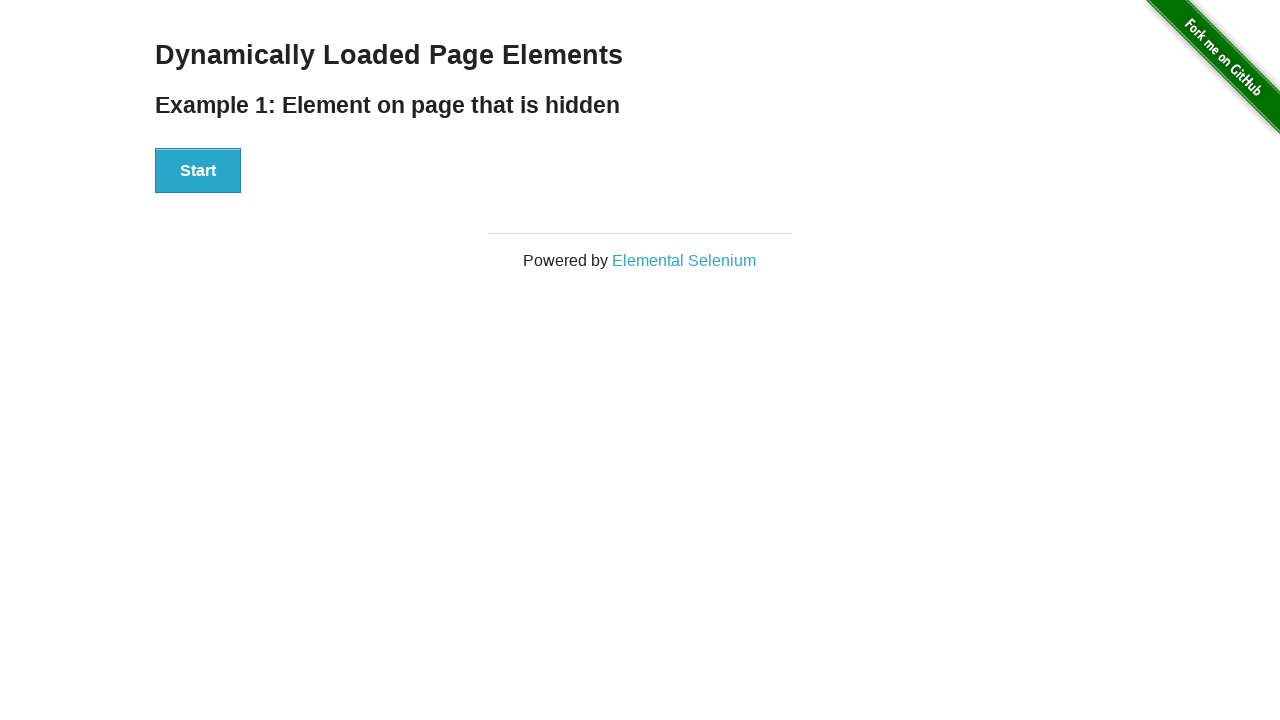

Navigated to dynamic loading example 1 page
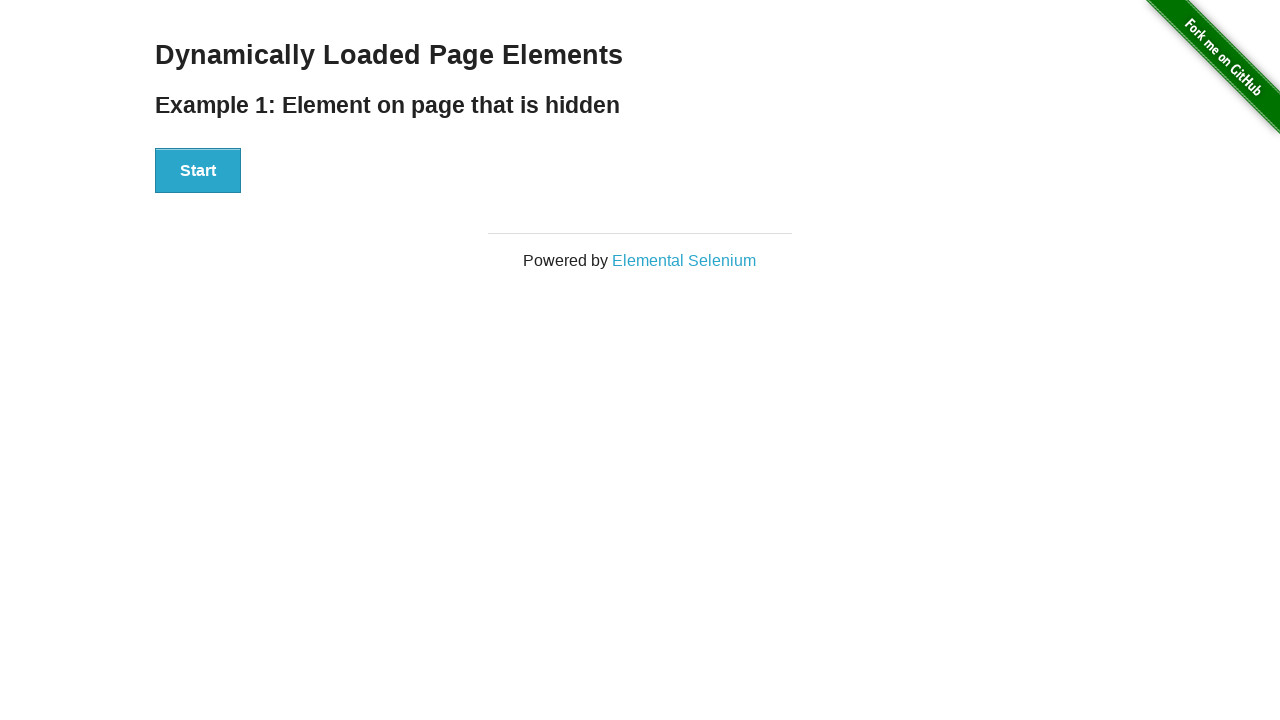

Clicked the Start button to trigger dynamic loading at (198, 171) on #start button
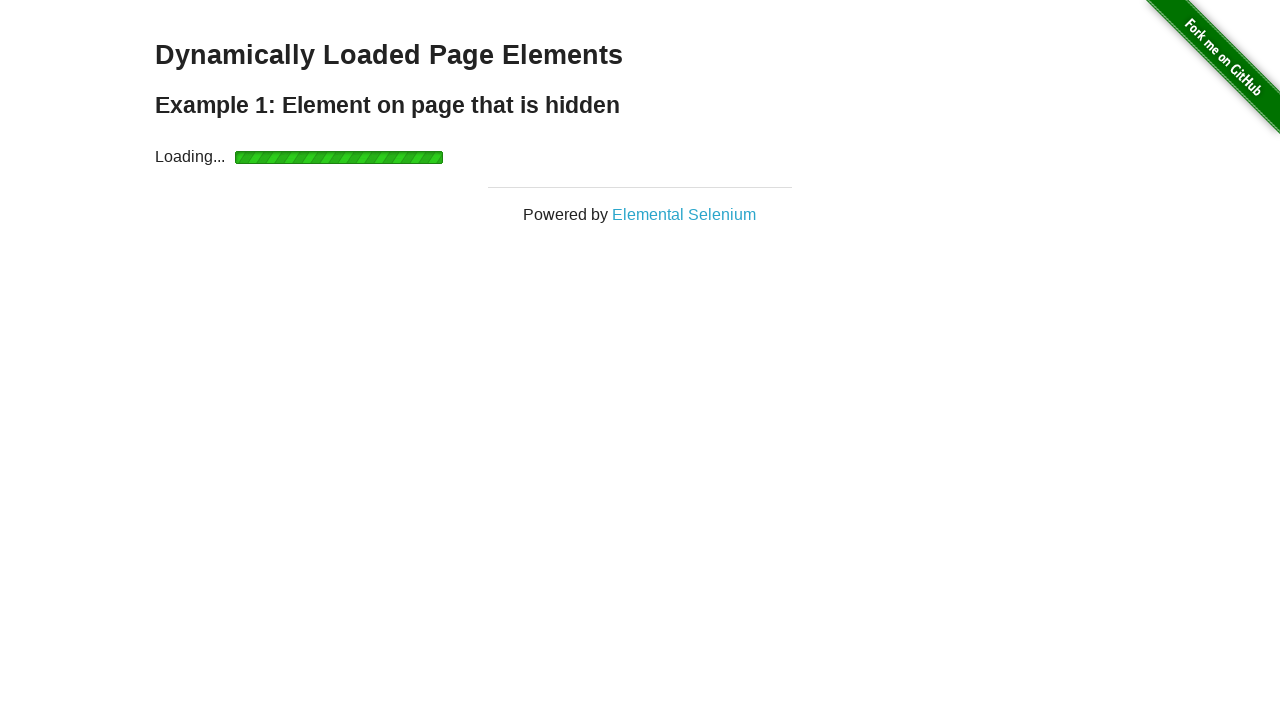

Loading completed and 'Hello World!' element became visible
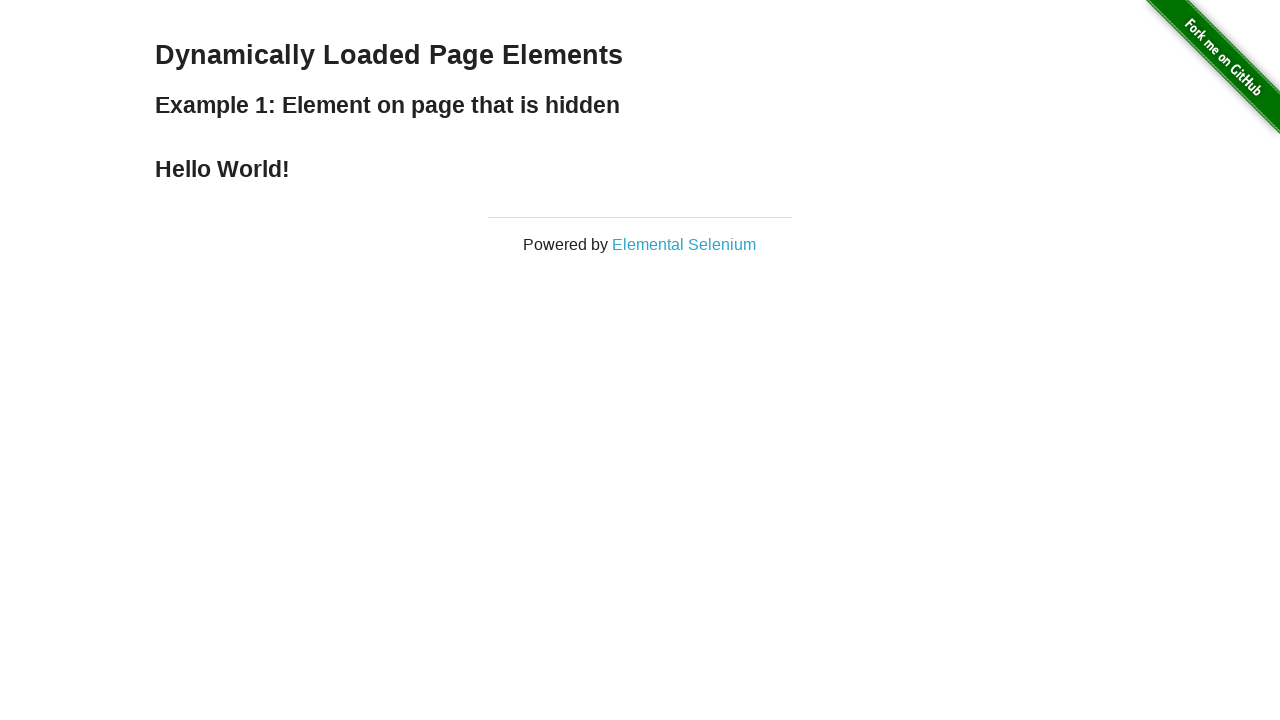

Retrieved text content from finish element
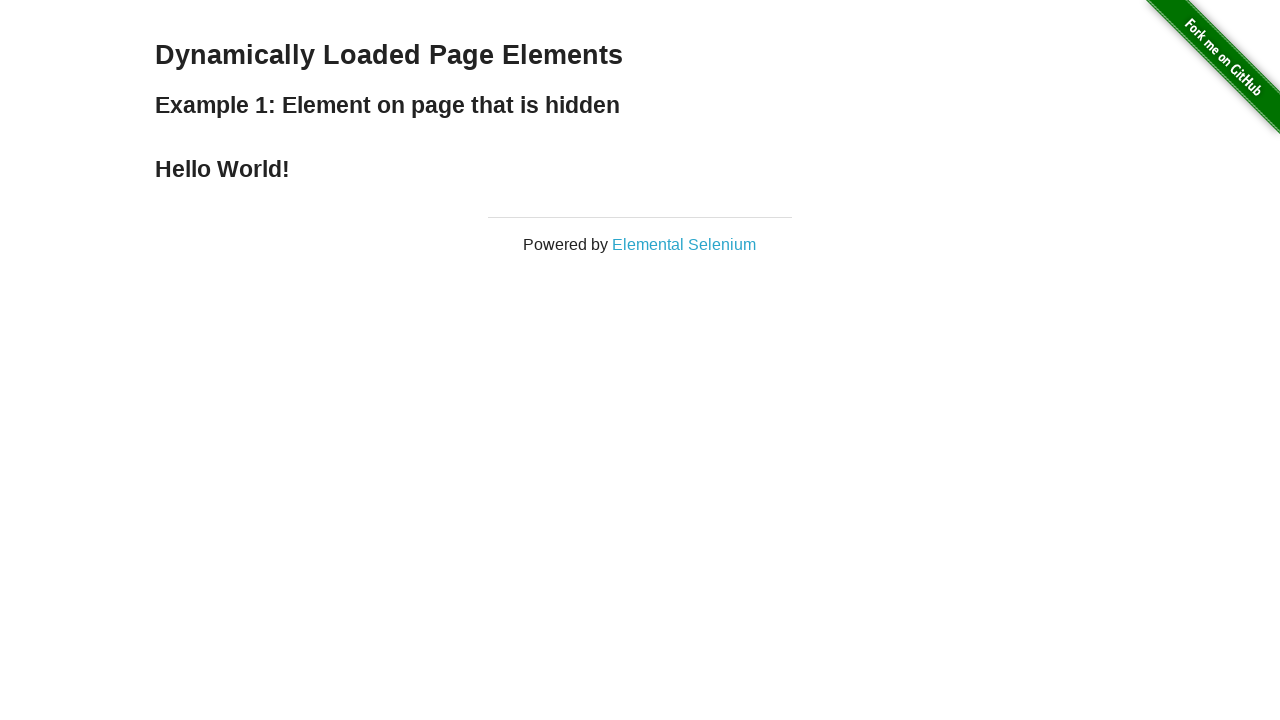

Verified that 'Hello World!' text is present in the finish element
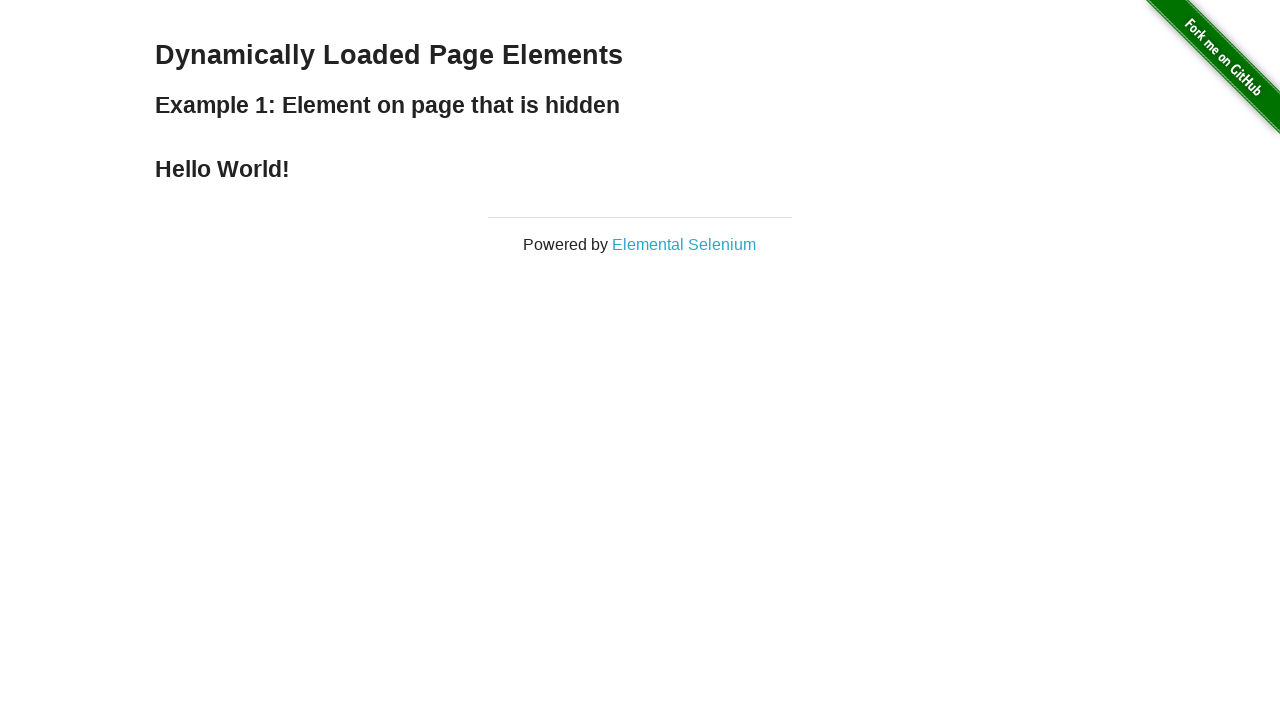

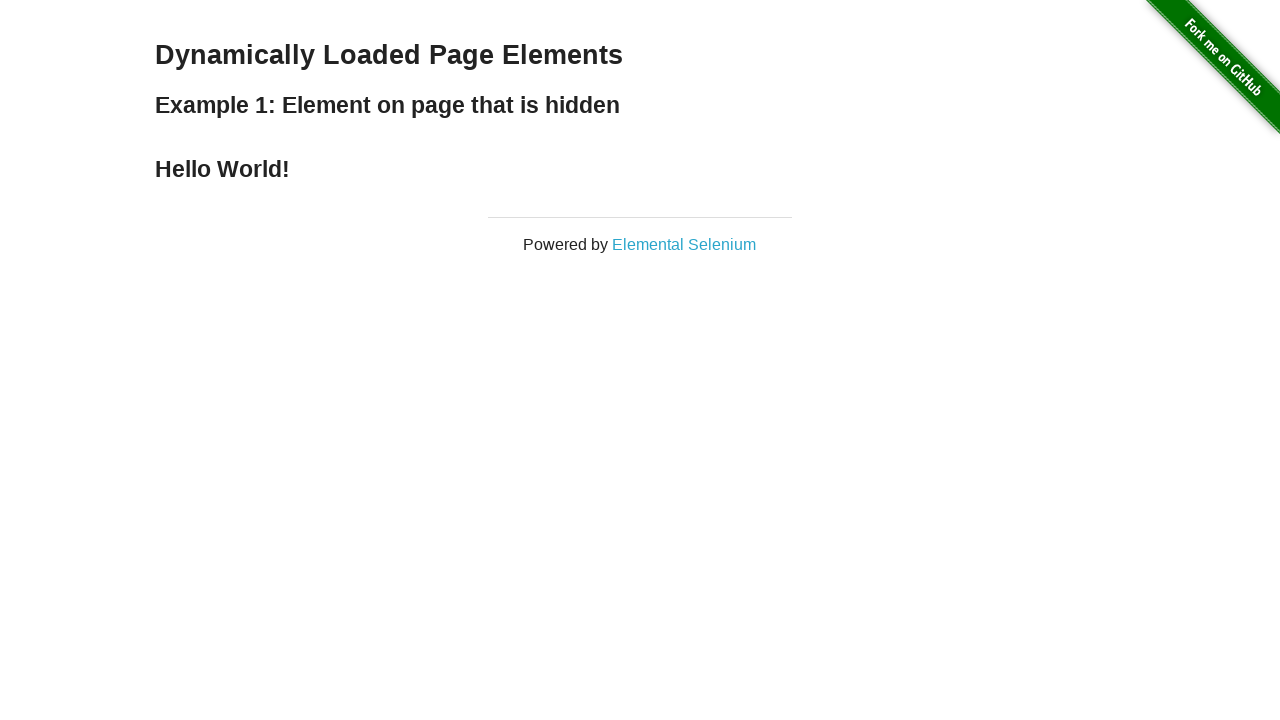